Tests drag and drop functionality on jQuery UI demo page by dragging an element and dropping it onto a target area within an iframe

Starting URL: https://jqueryui.com/droppable/#default

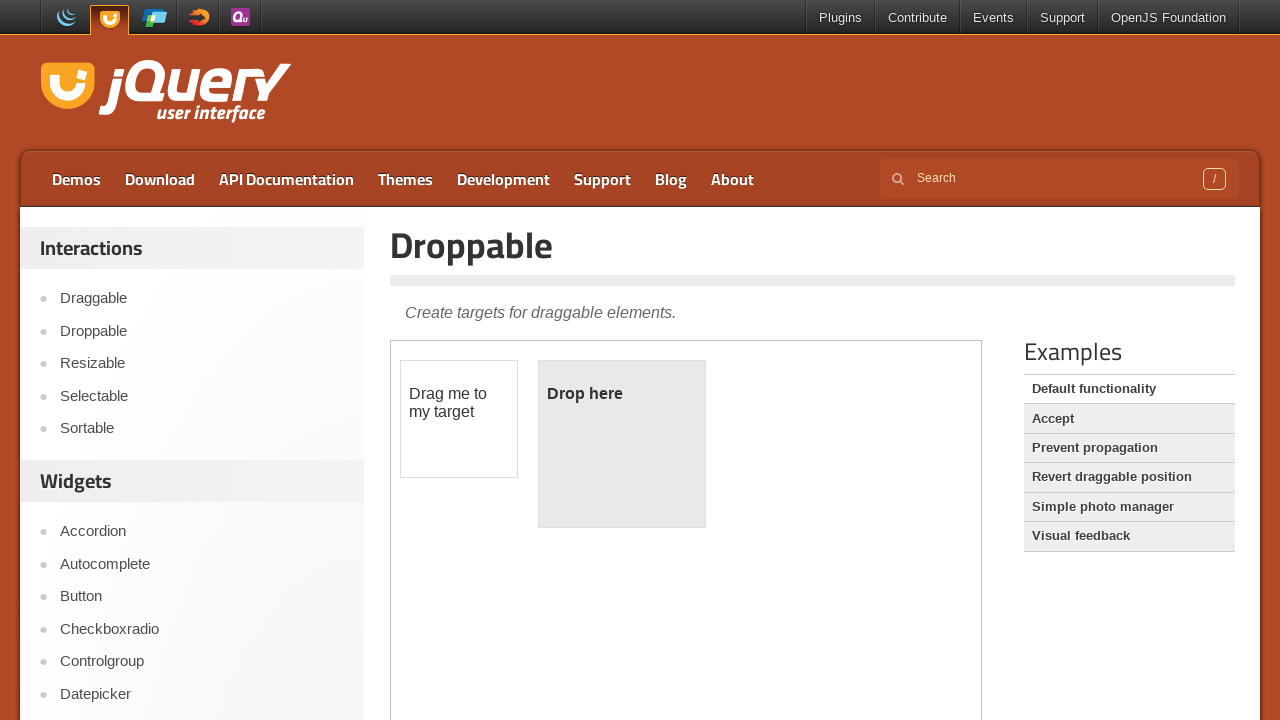

Located the iframe containing the drag and drop demo
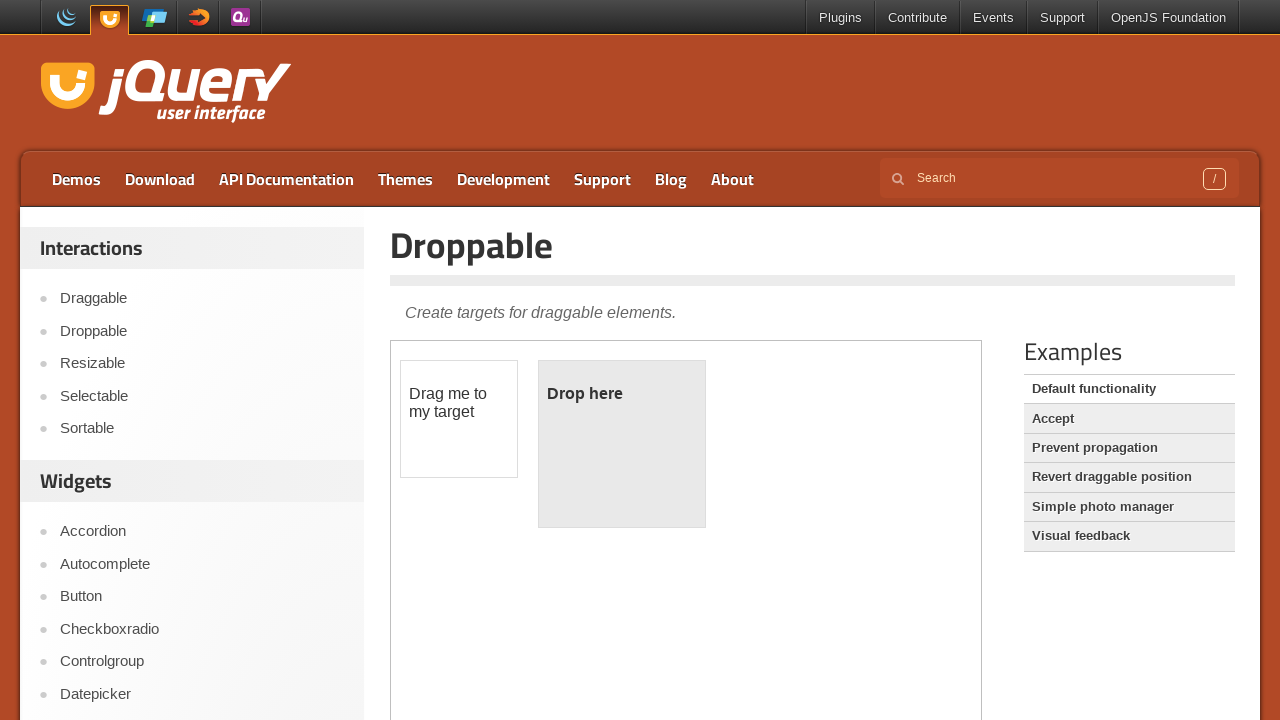

Located the draggable element
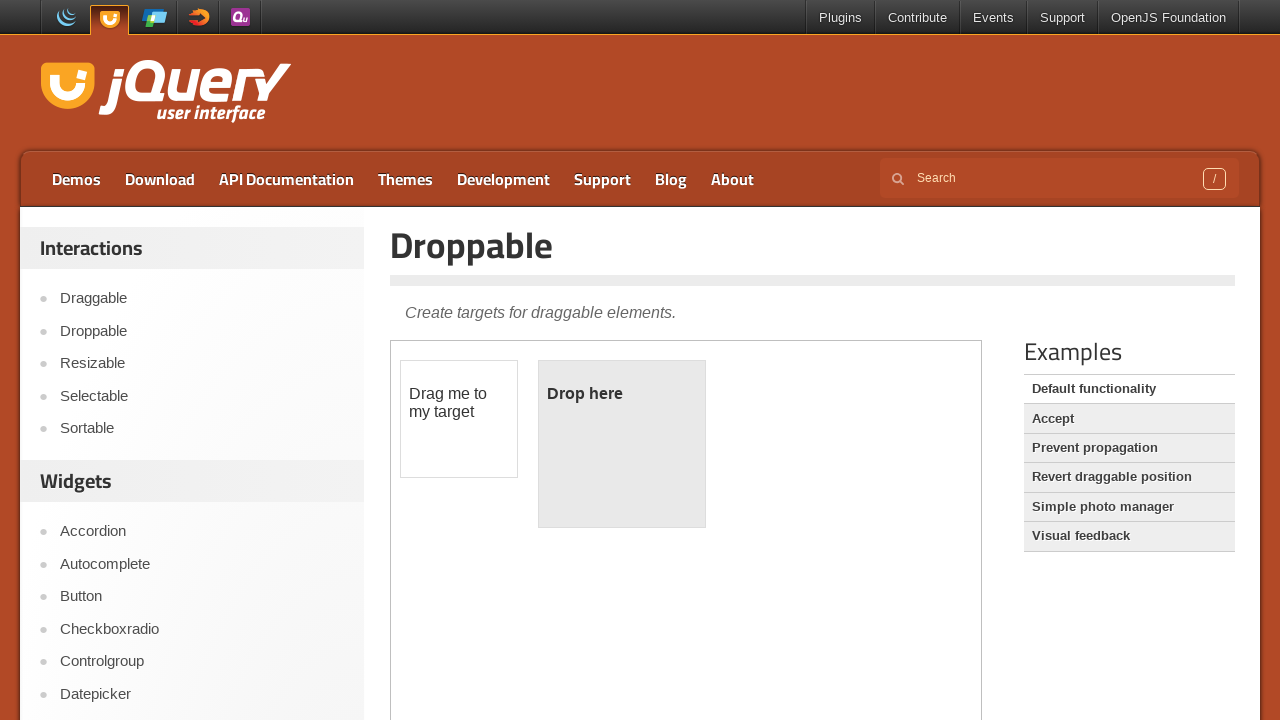

Located the droppable target area
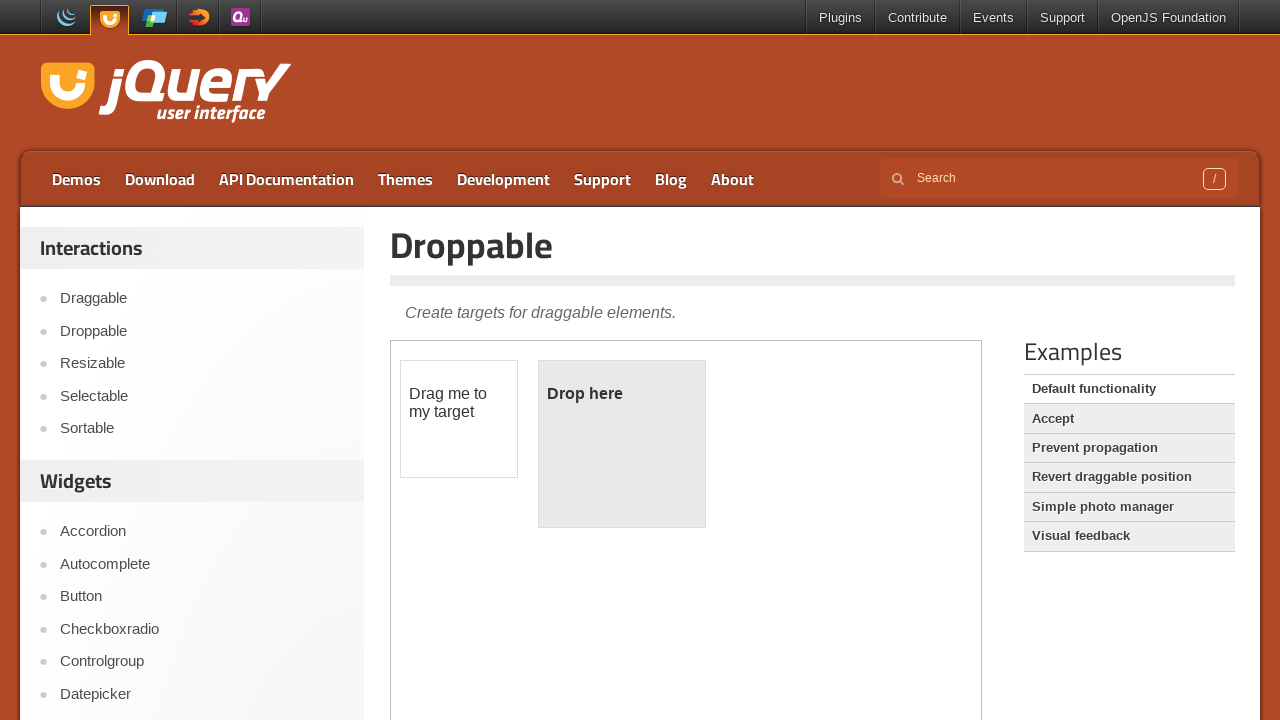

Dragged the draggable element and dropped it onto the droppable target area at (622, 444)
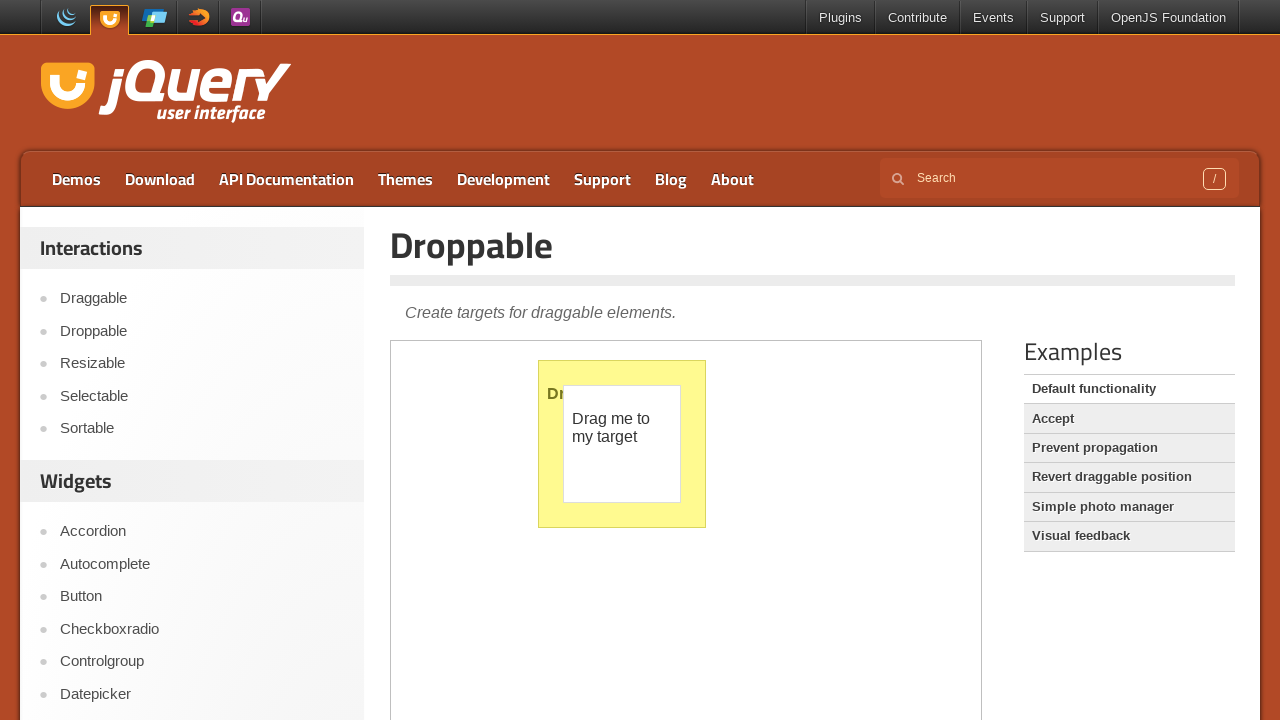

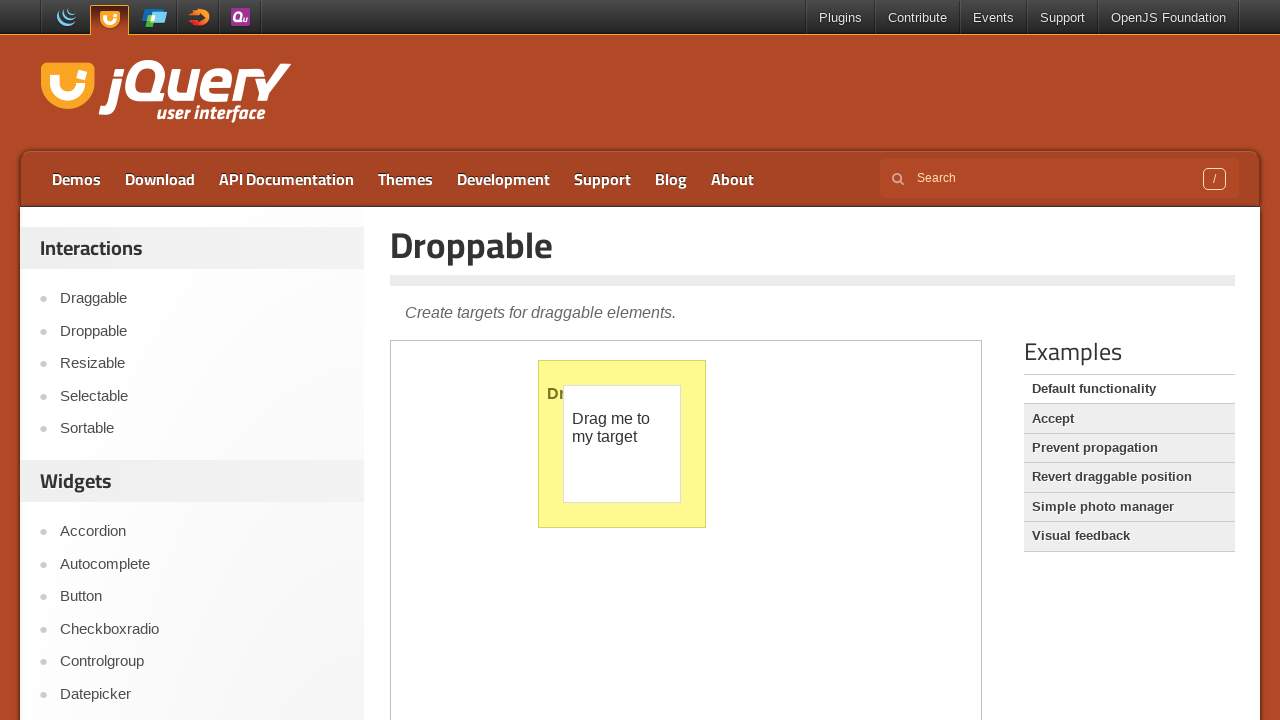